Tests API mocking functionality by intercepting a fruits API endpoint and returning custom mock data, then verifying the page loads with the mocked response.

Starting URL: https://demo.playwright.dev/api-mocking

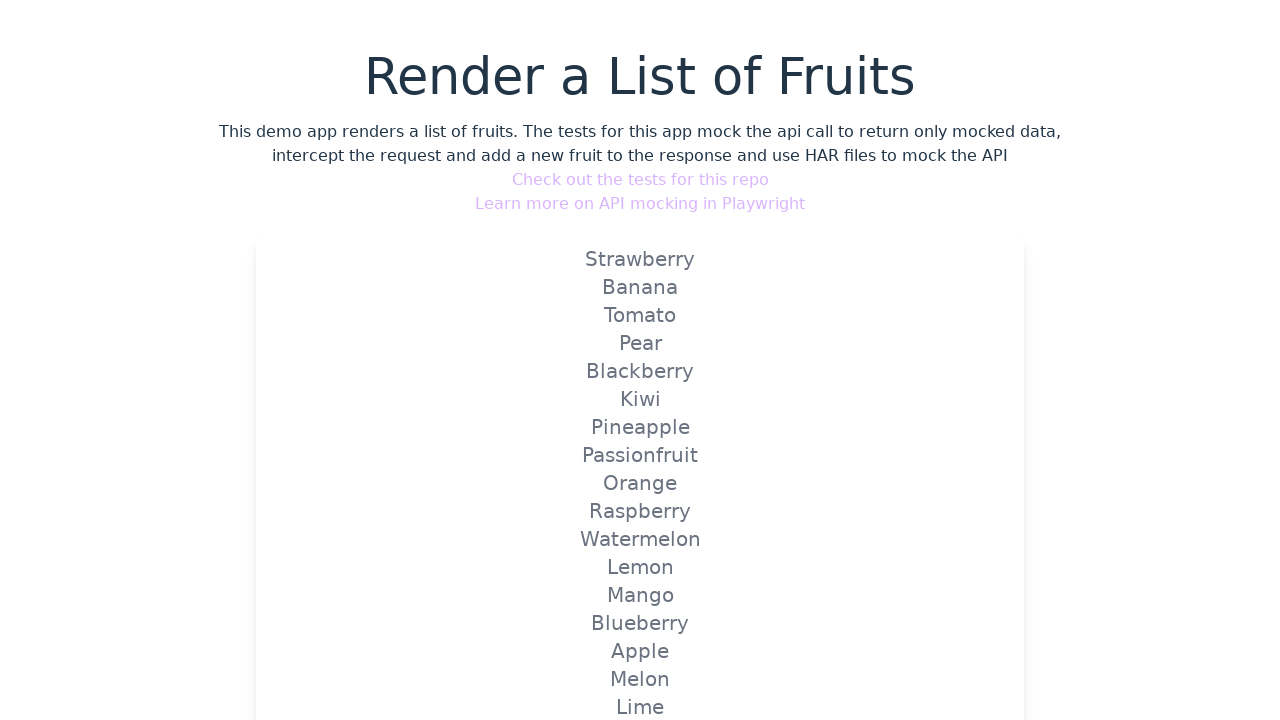

Set up API route mocking for fruits endpoint with custom mock data
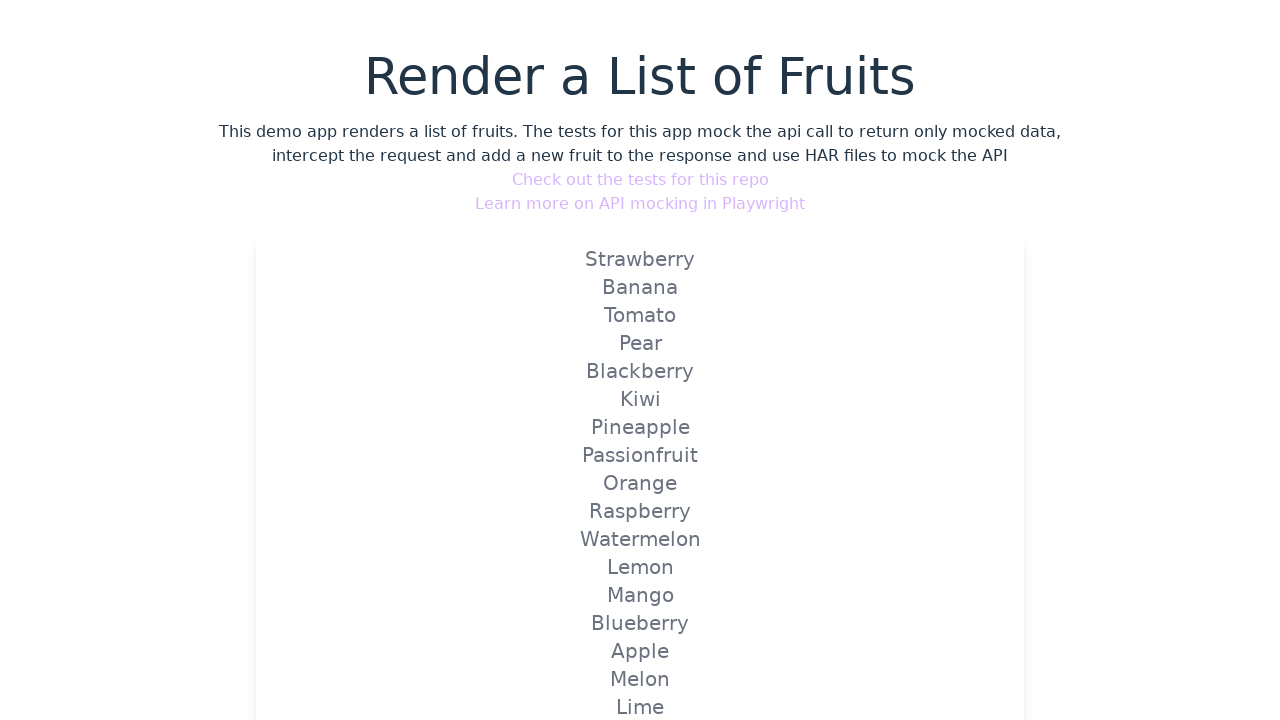

Navigated to API mocking demo page to trigger mocked route
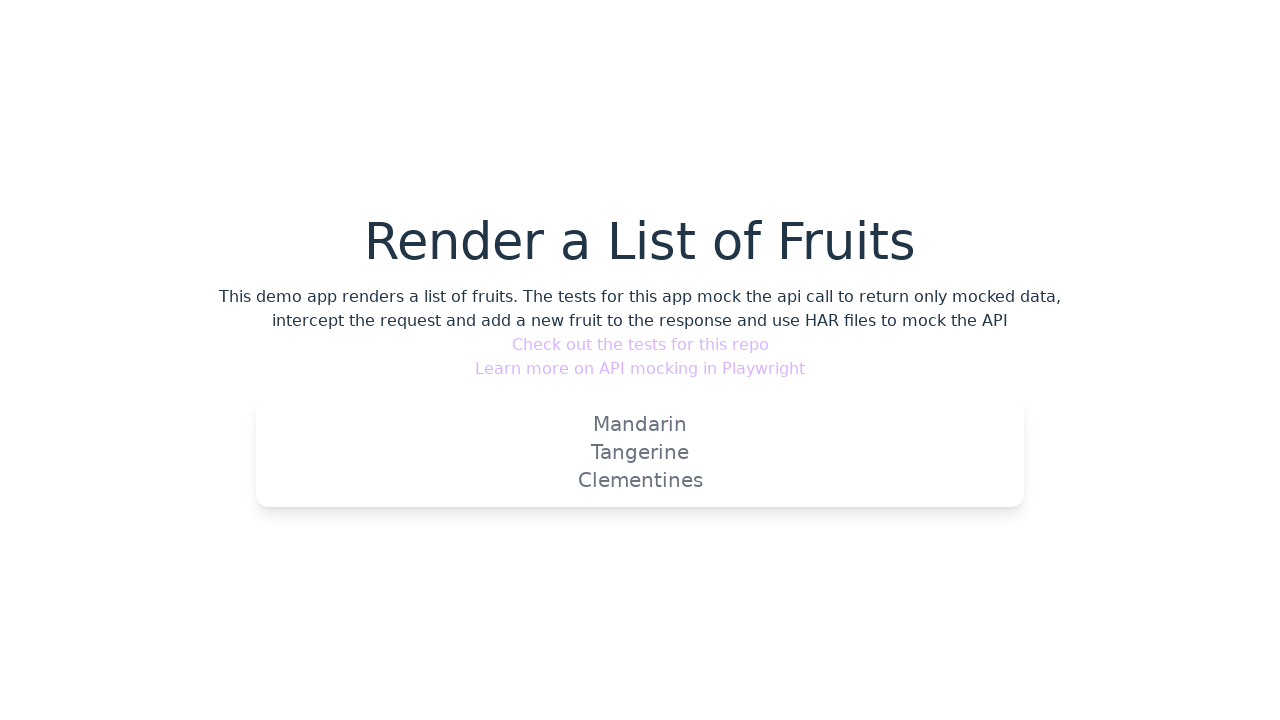

Page fully loaded with mocked API response
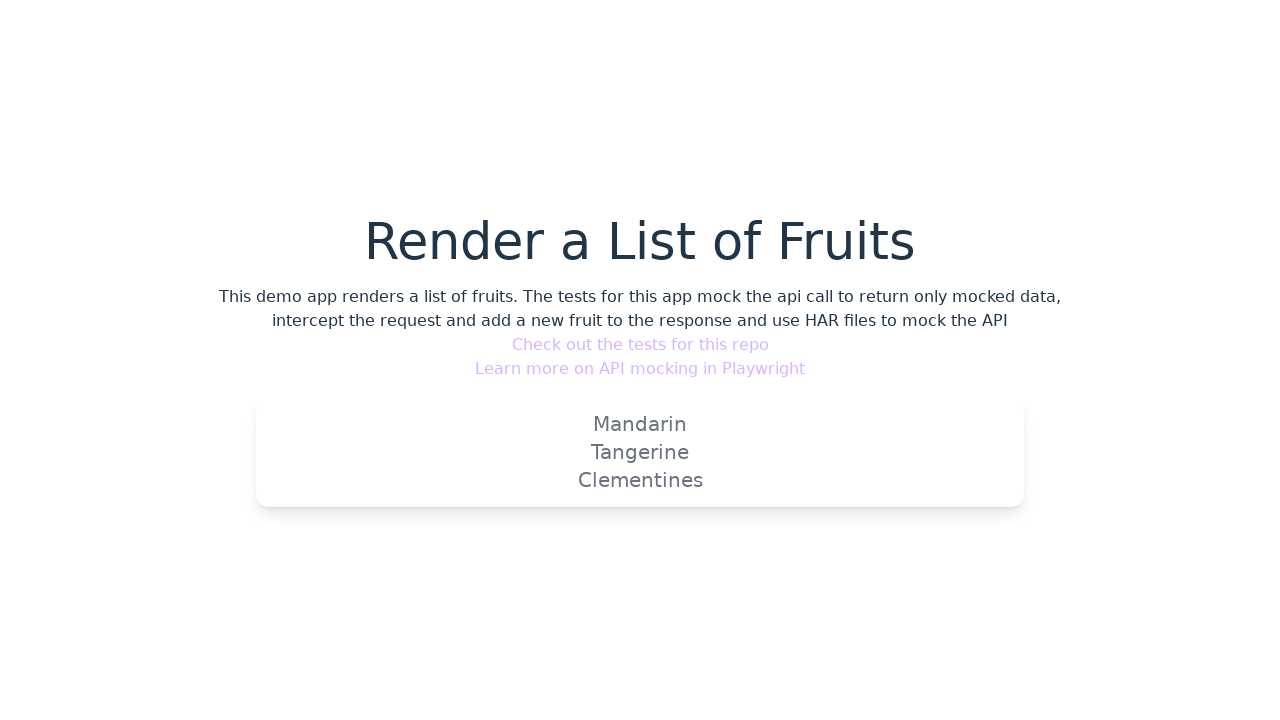

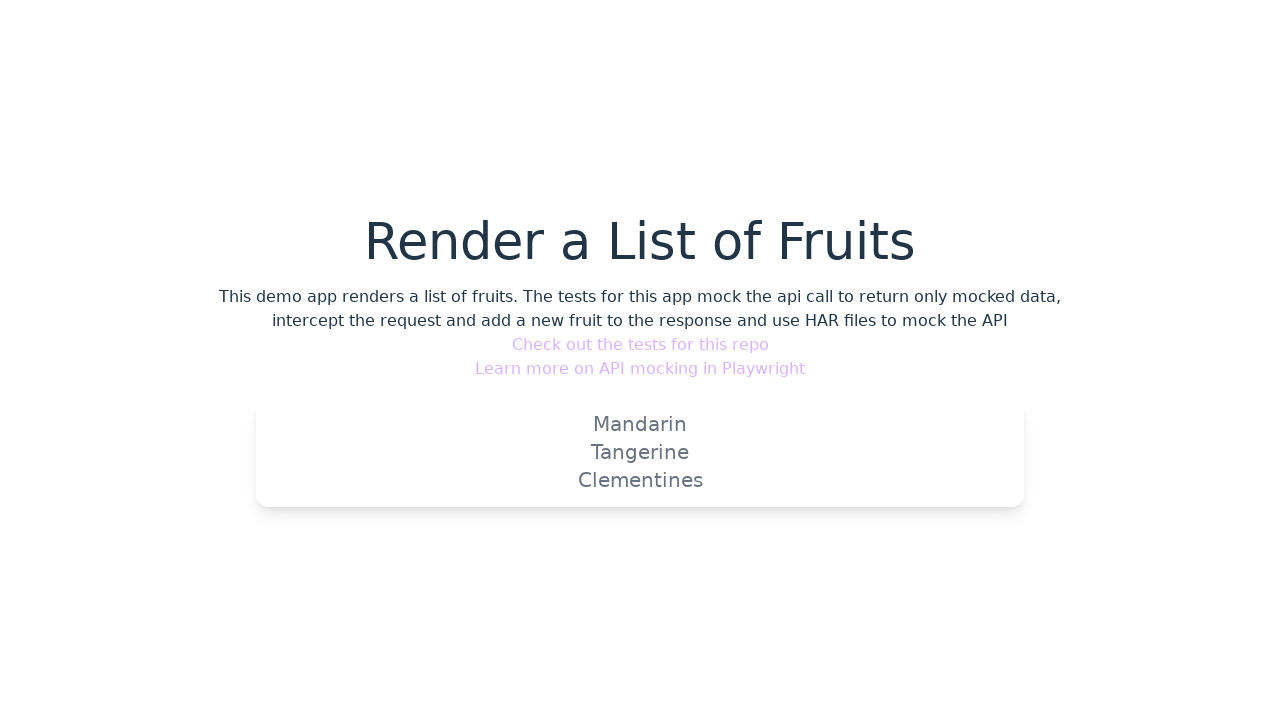